Tests navigation by clicking a dynamically calculated link text, then fills out a form with personal information (name, last name, city, country) and submits it

Starting URL: http://suninjuly.github.io/find_link_text.html

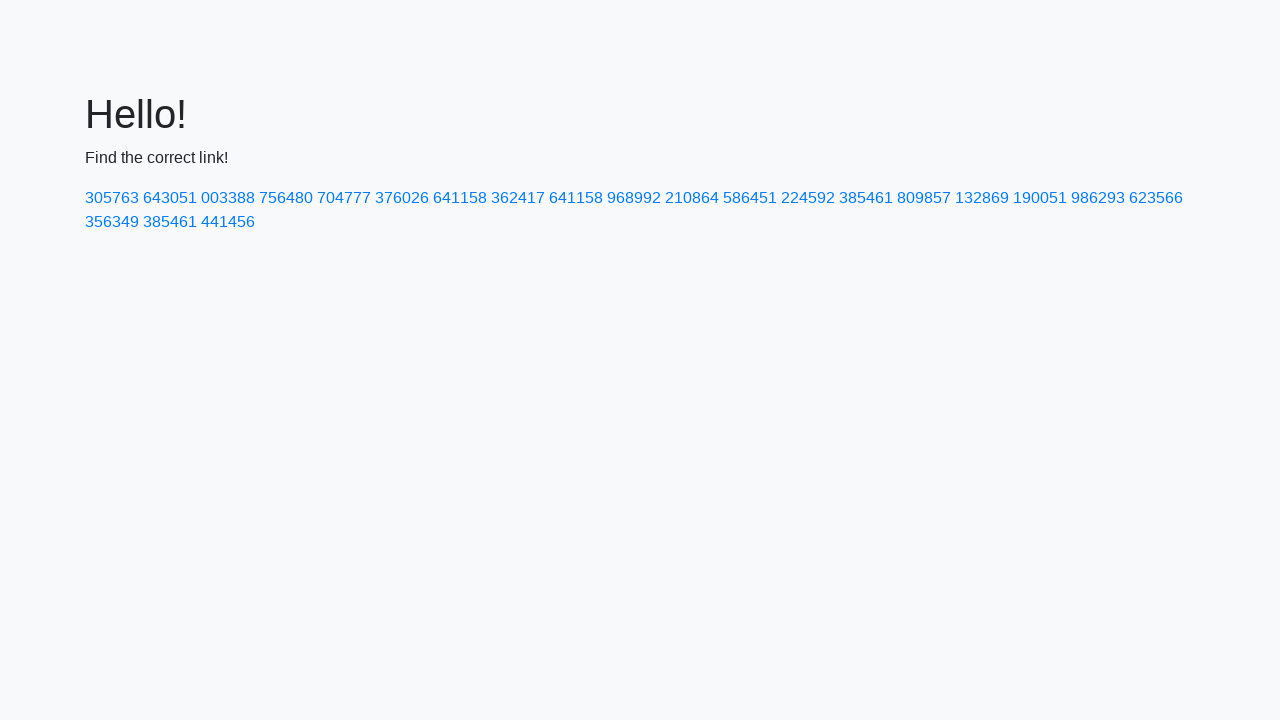

Clicked on dynamically calculated link with text '224592' at (808, 198) on text=224592
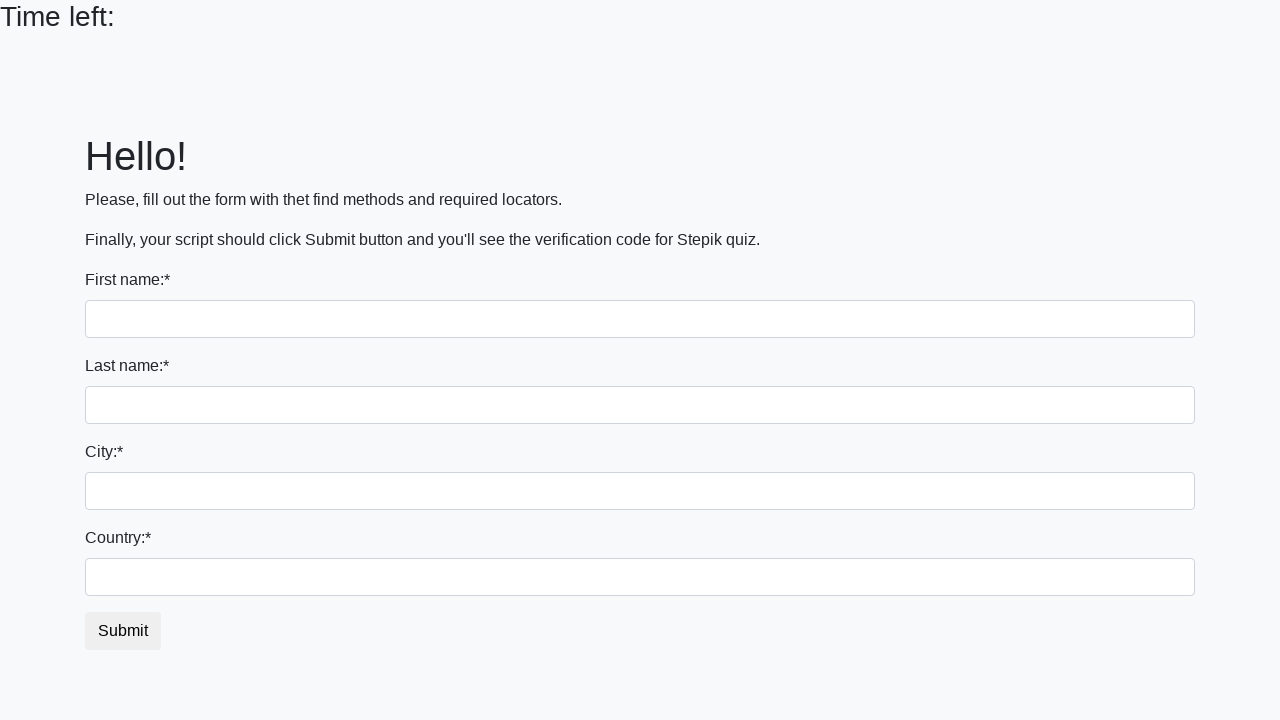

Filled name field with 'Ivan' on input
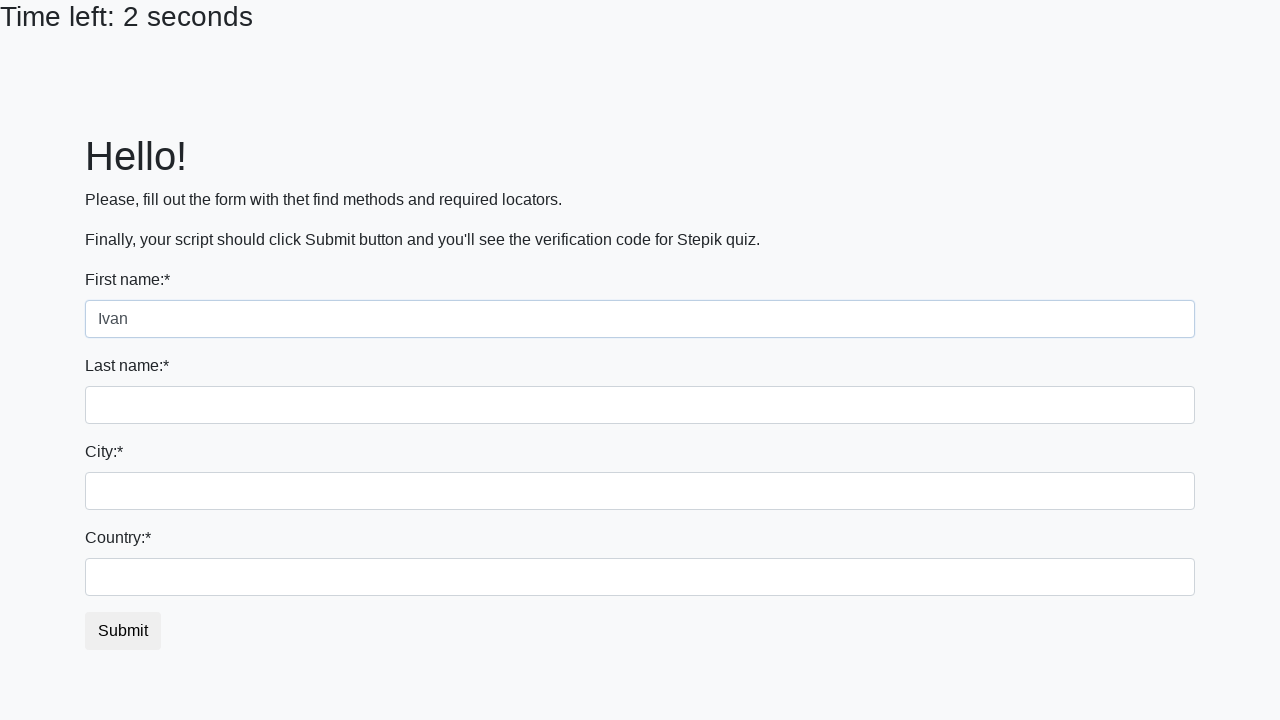

Filled last name field with 'Petrov' on input[name='last_name']
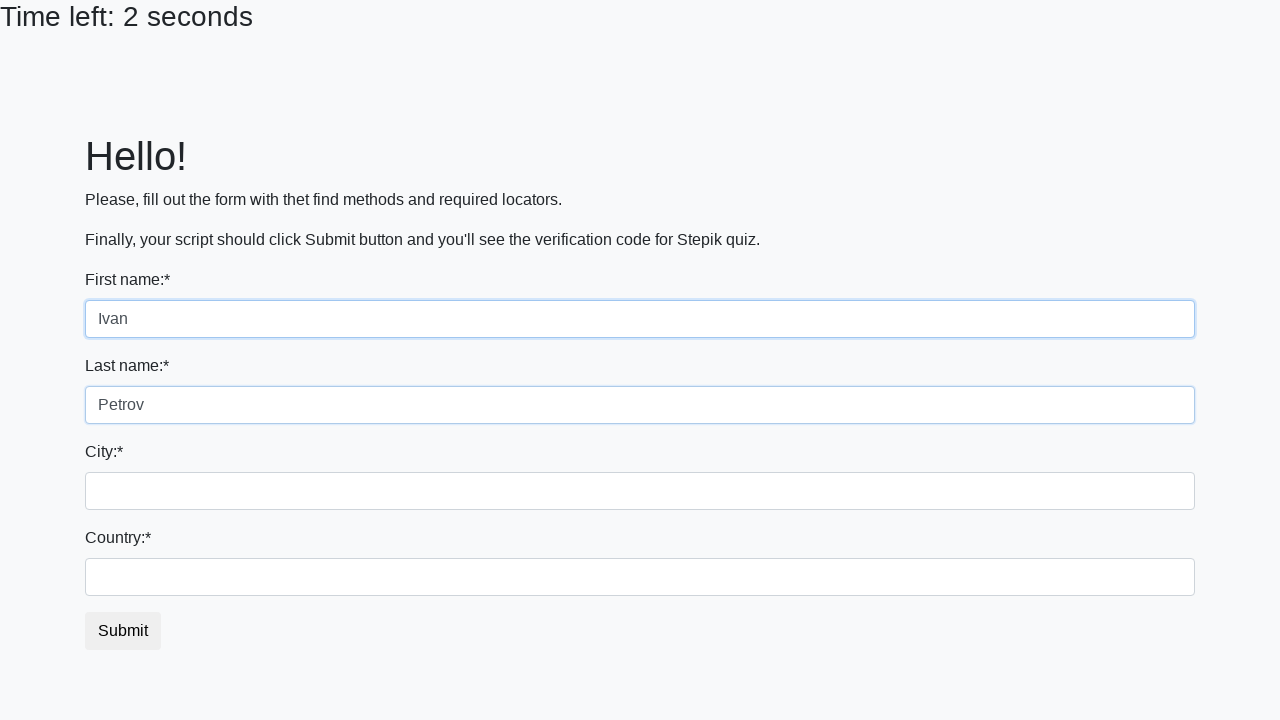

Filled city field with 'Smolensk' on .city
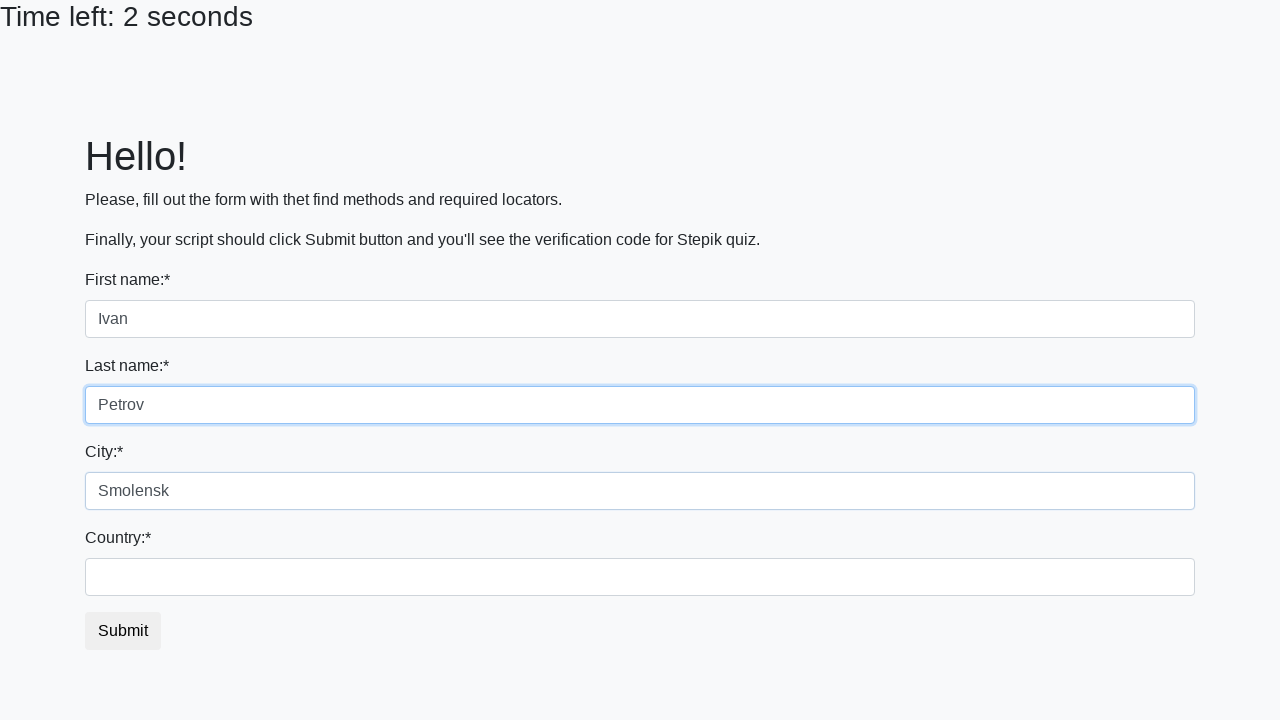

Filled country field with 'Russia' on #country
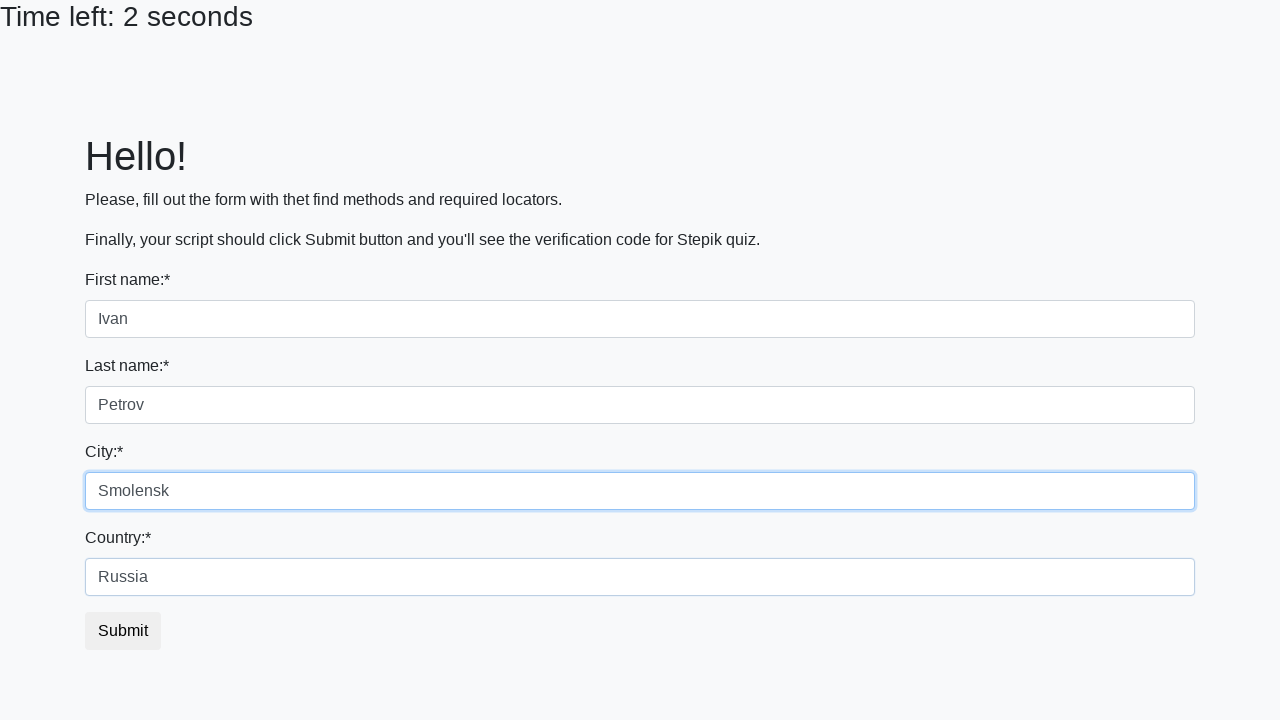

Clicked submit button to submit the form at (123, 631) on button.btn
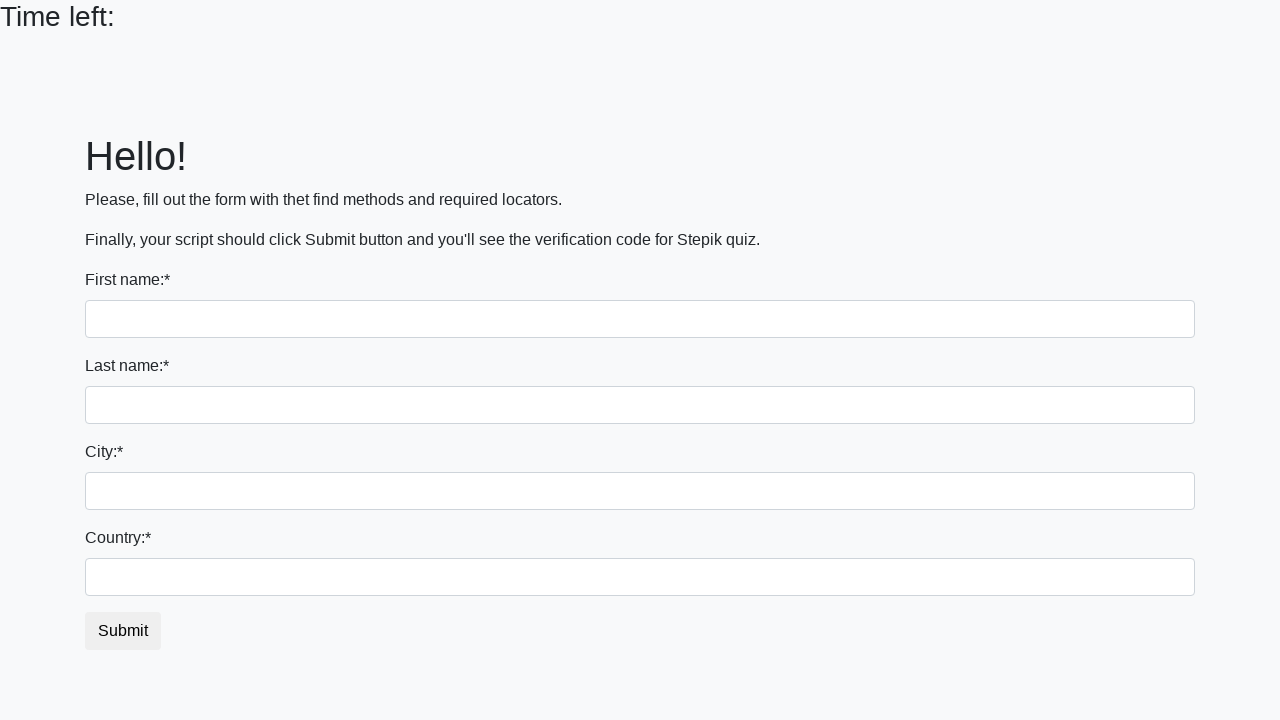

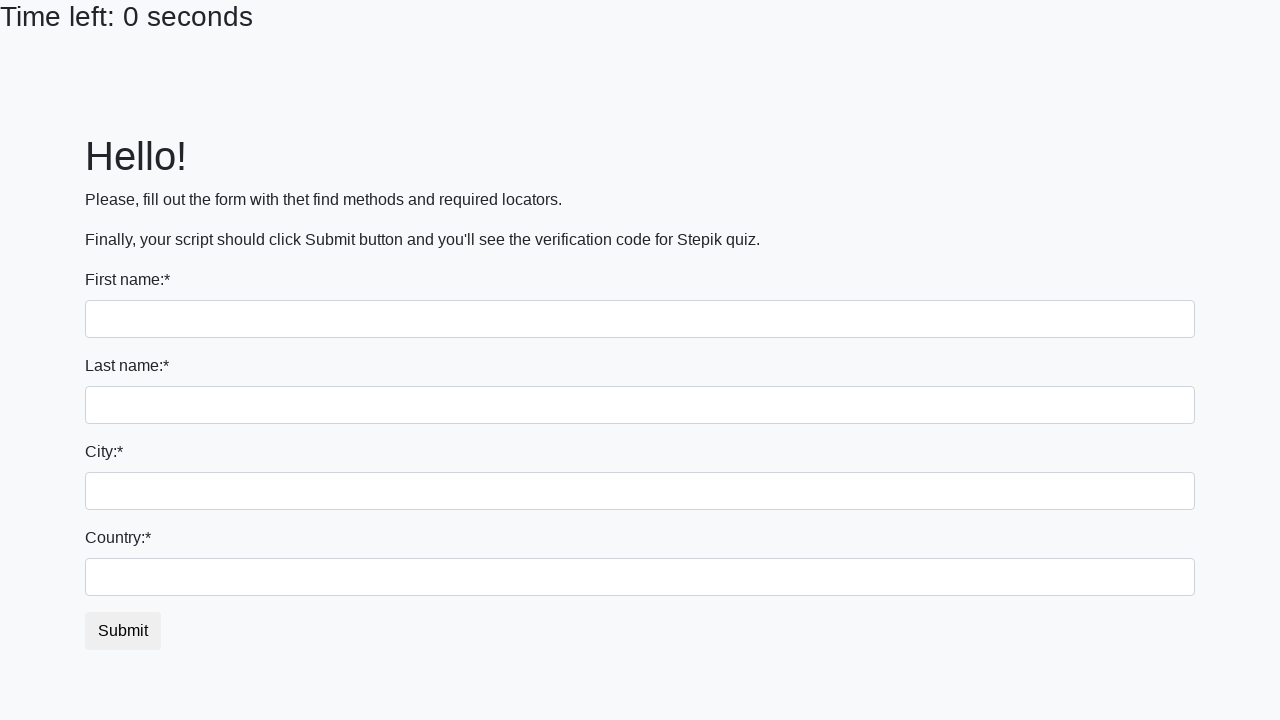